Tests file download functionality by navigating to a download page and clicking a download link to trigger a file download.

Starting URL: https://the-internet.herokuapp.com/download

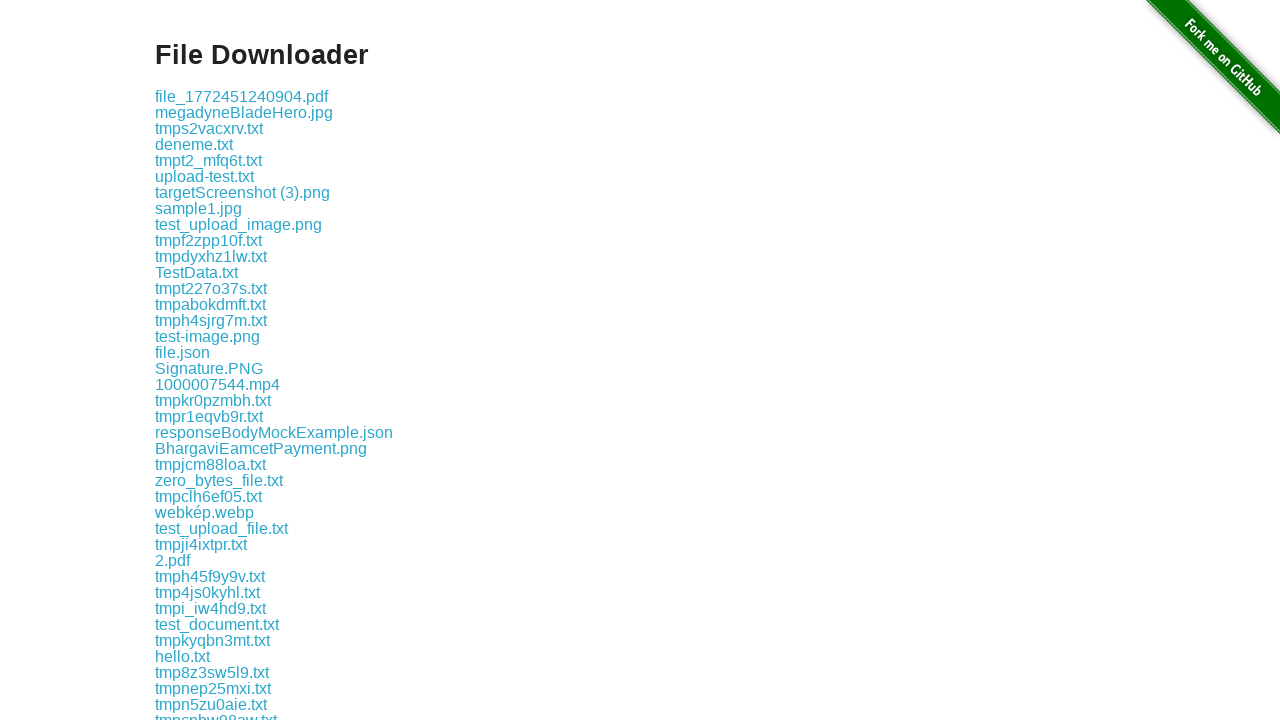

Download page loaded and download link element is visible
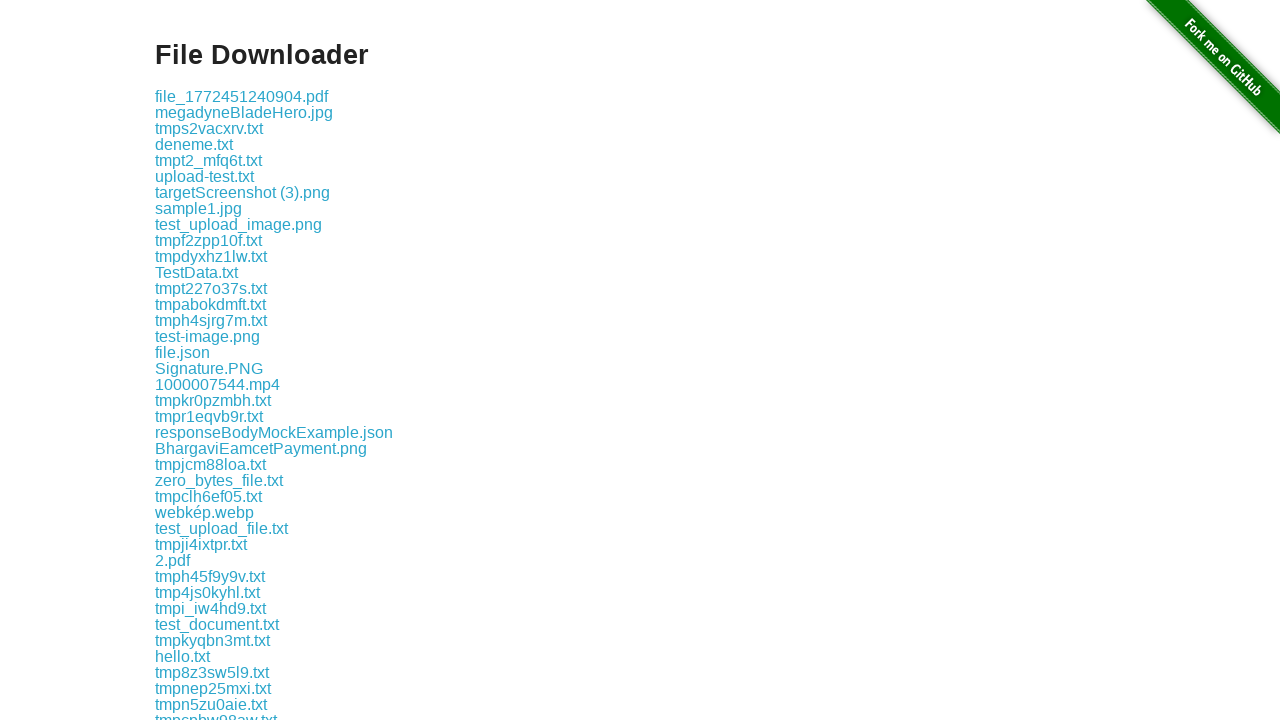

Clicked download link to trigger file download at (242, 96) on .example a
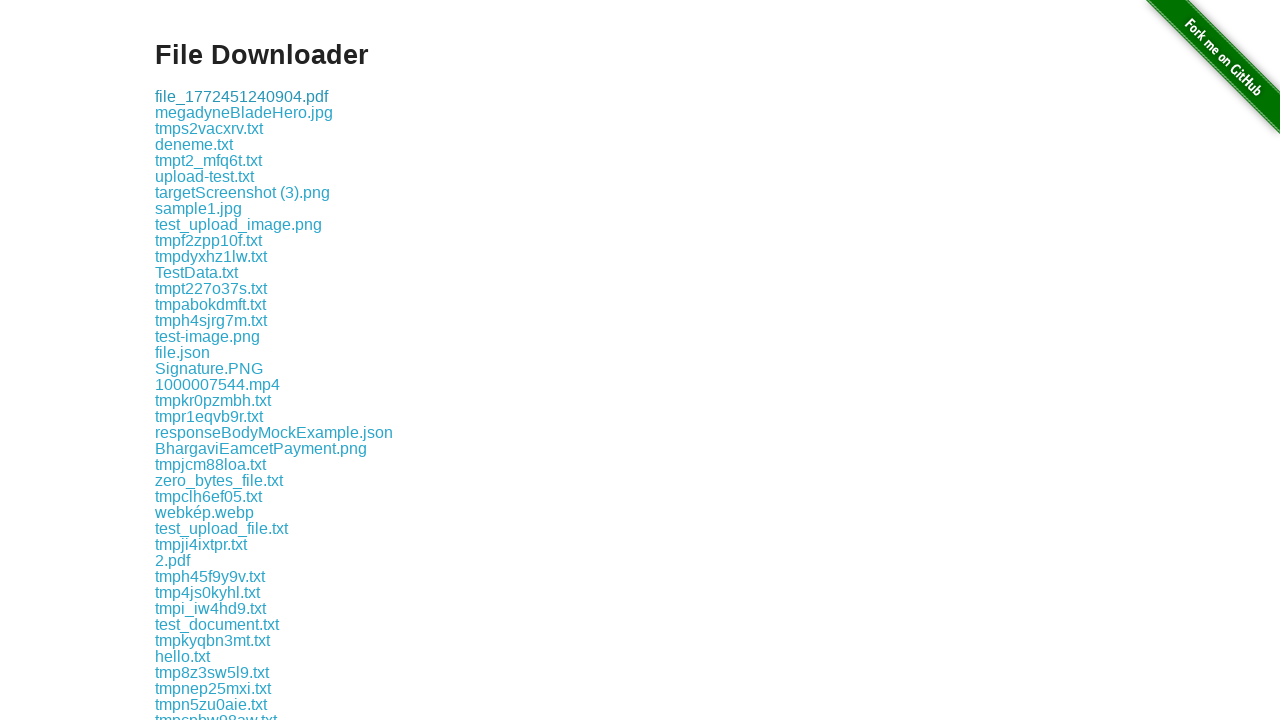

File download completed successfully
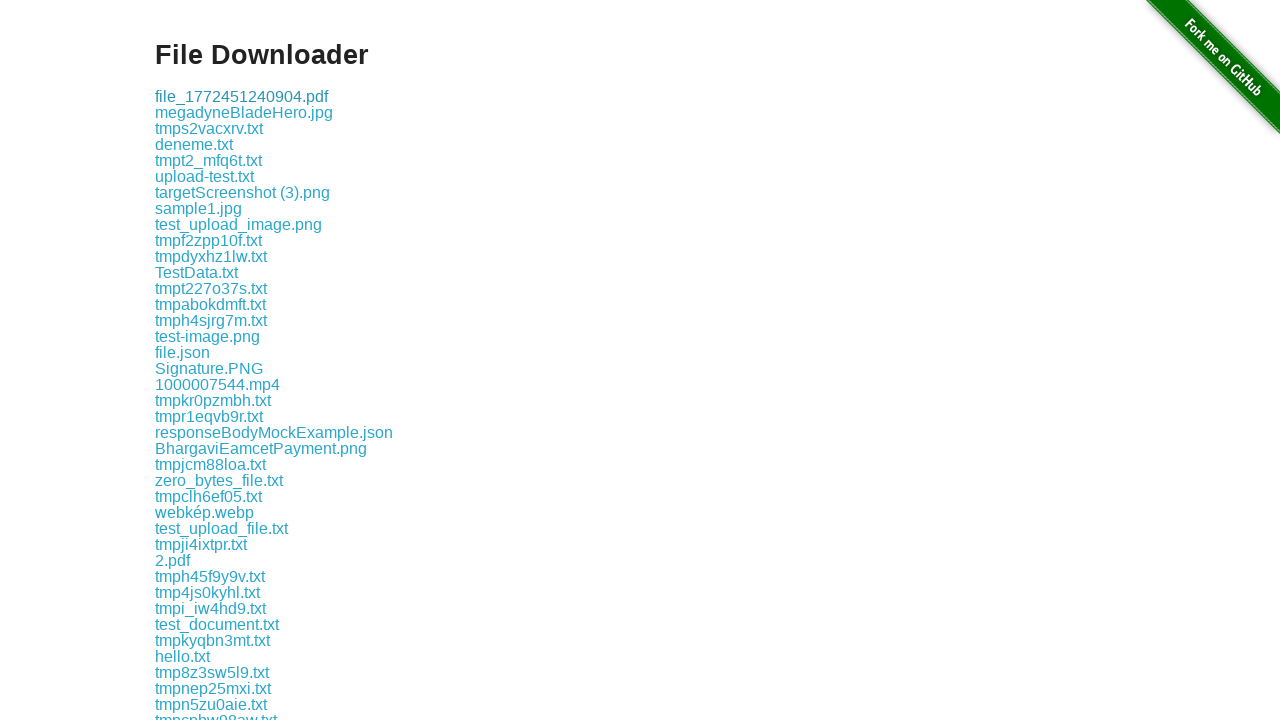

Verified that downloaded file exists at expected path
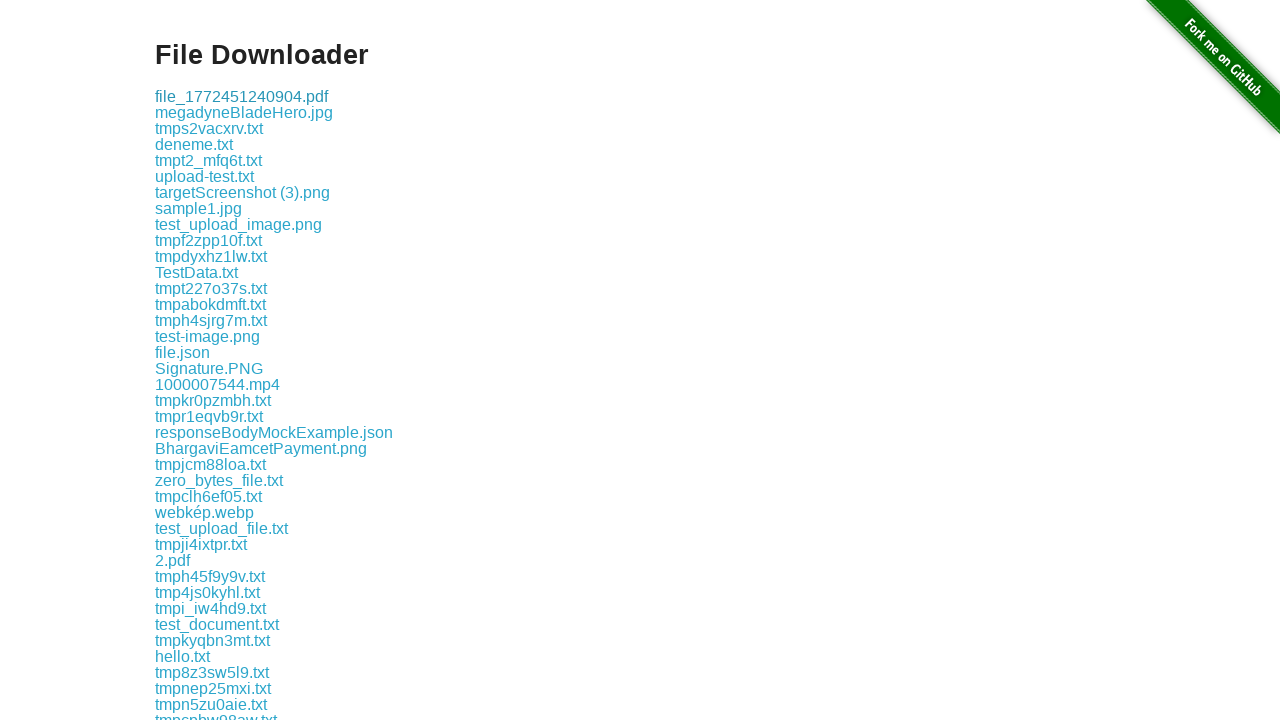

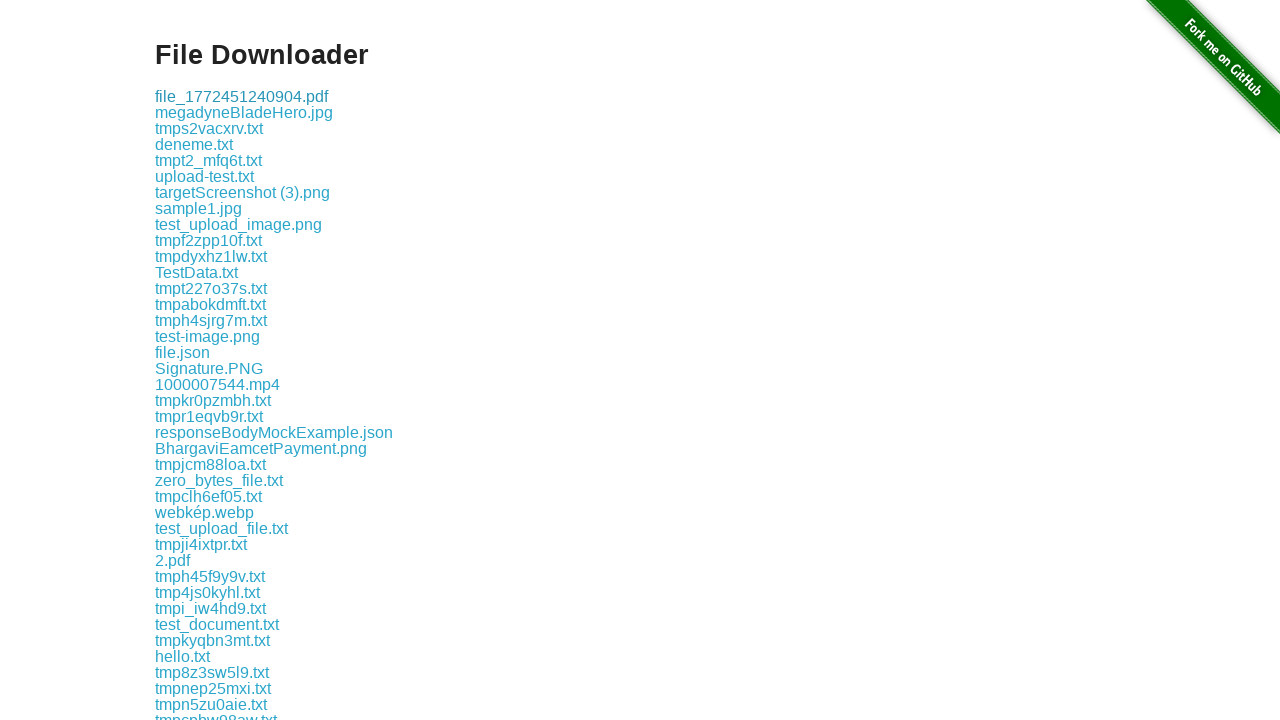